Navigates to a drag and drop demo page and maximizes the browser window to verify the page loads correctly

Starting URL: https://demo.guru99.com/test/drag_drop.html

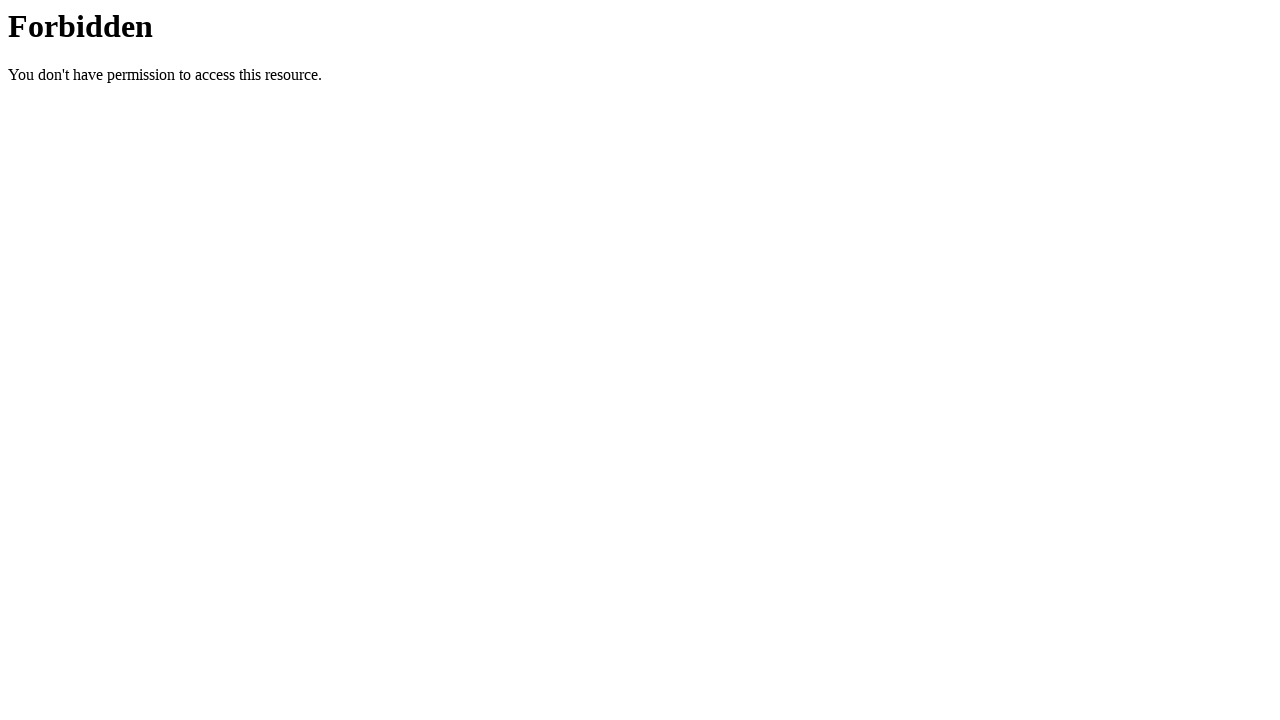

Set viewport to 1920x1080 to maximize browser window
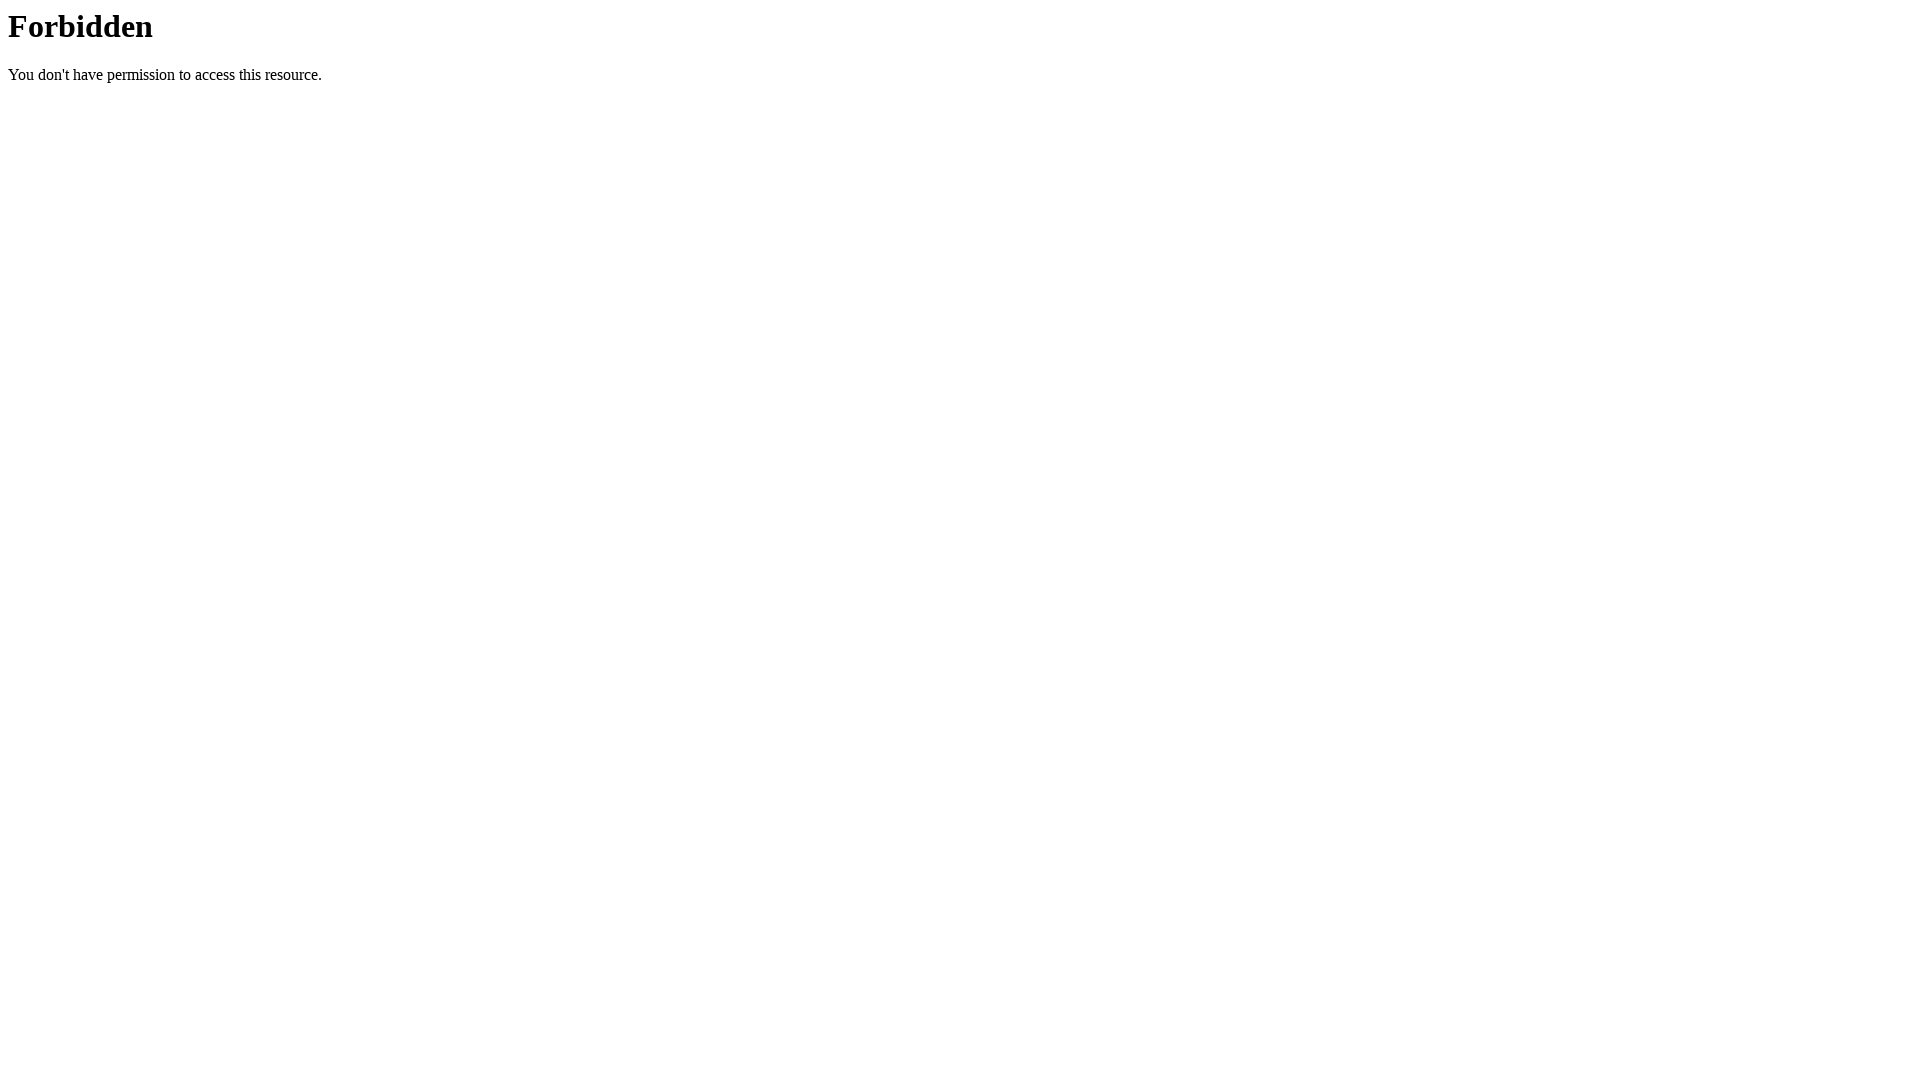

Drag and drop demo page loaded successfully
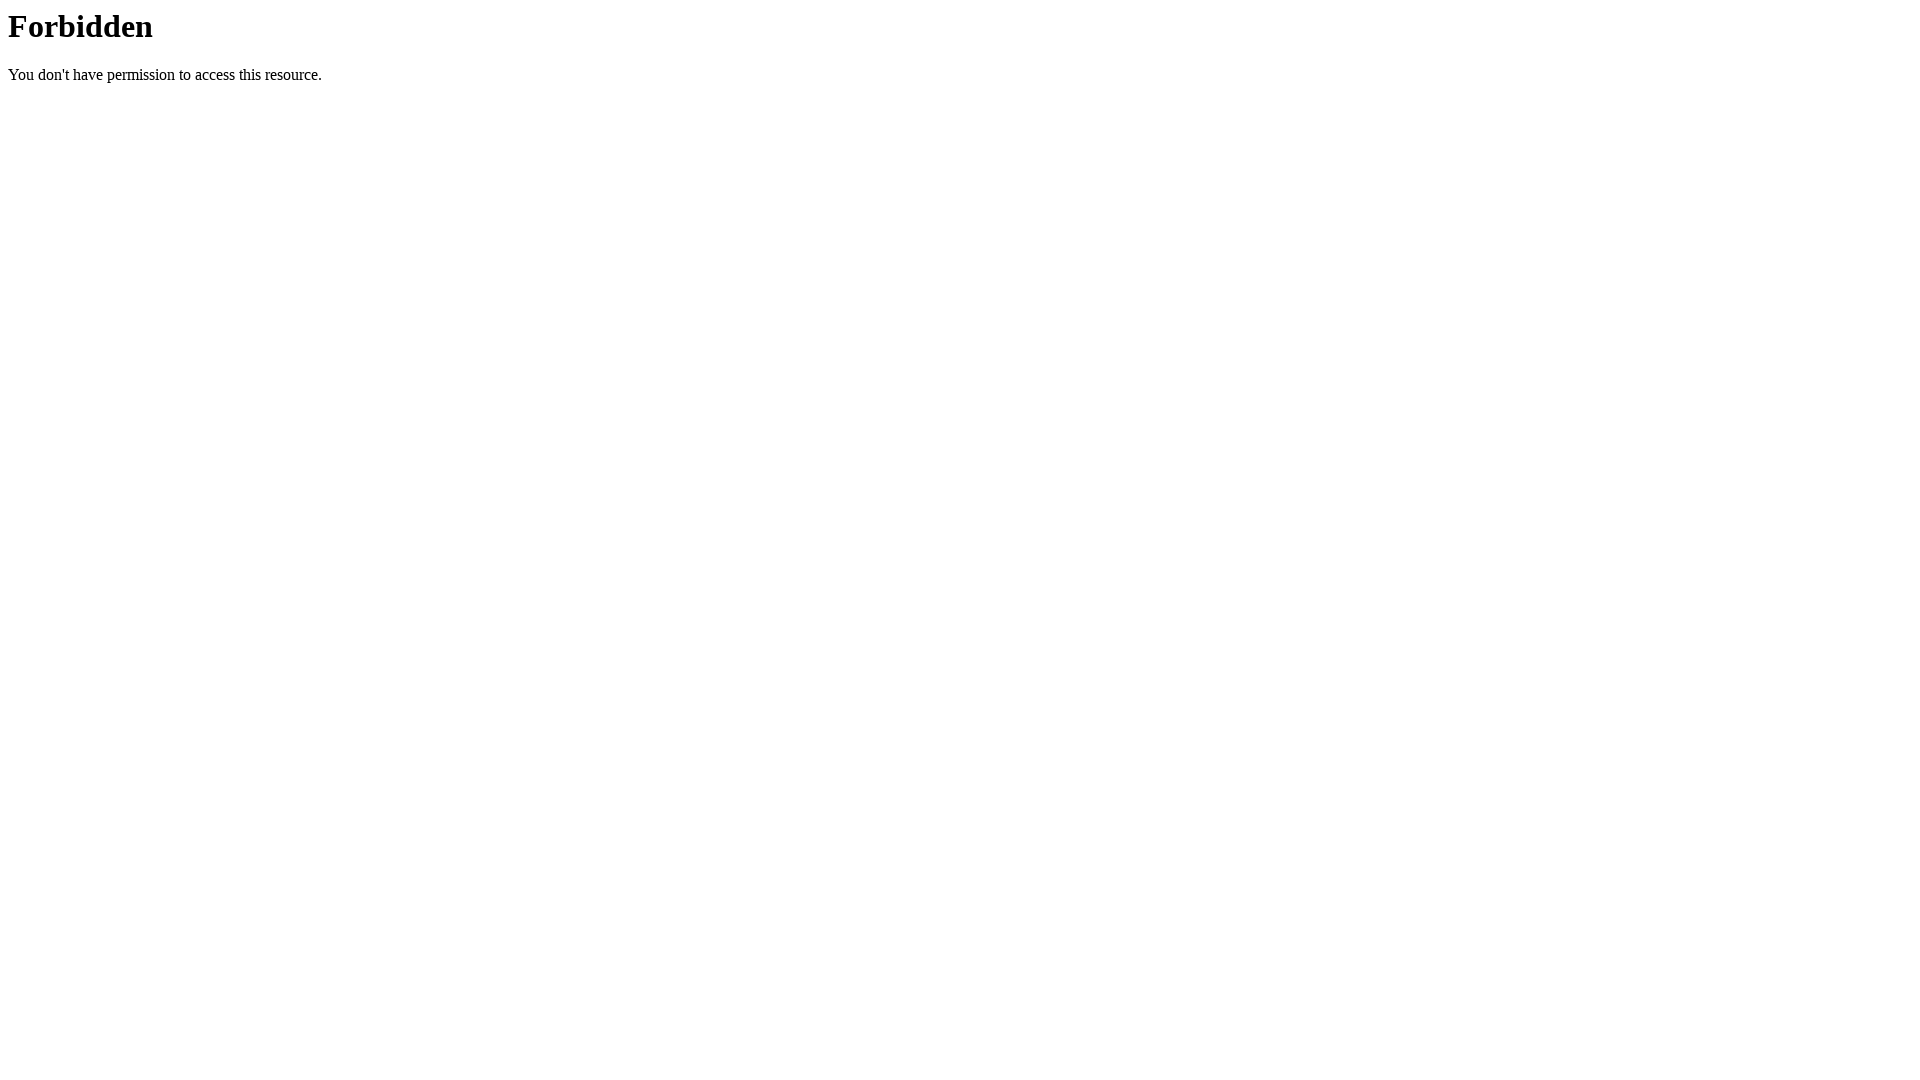

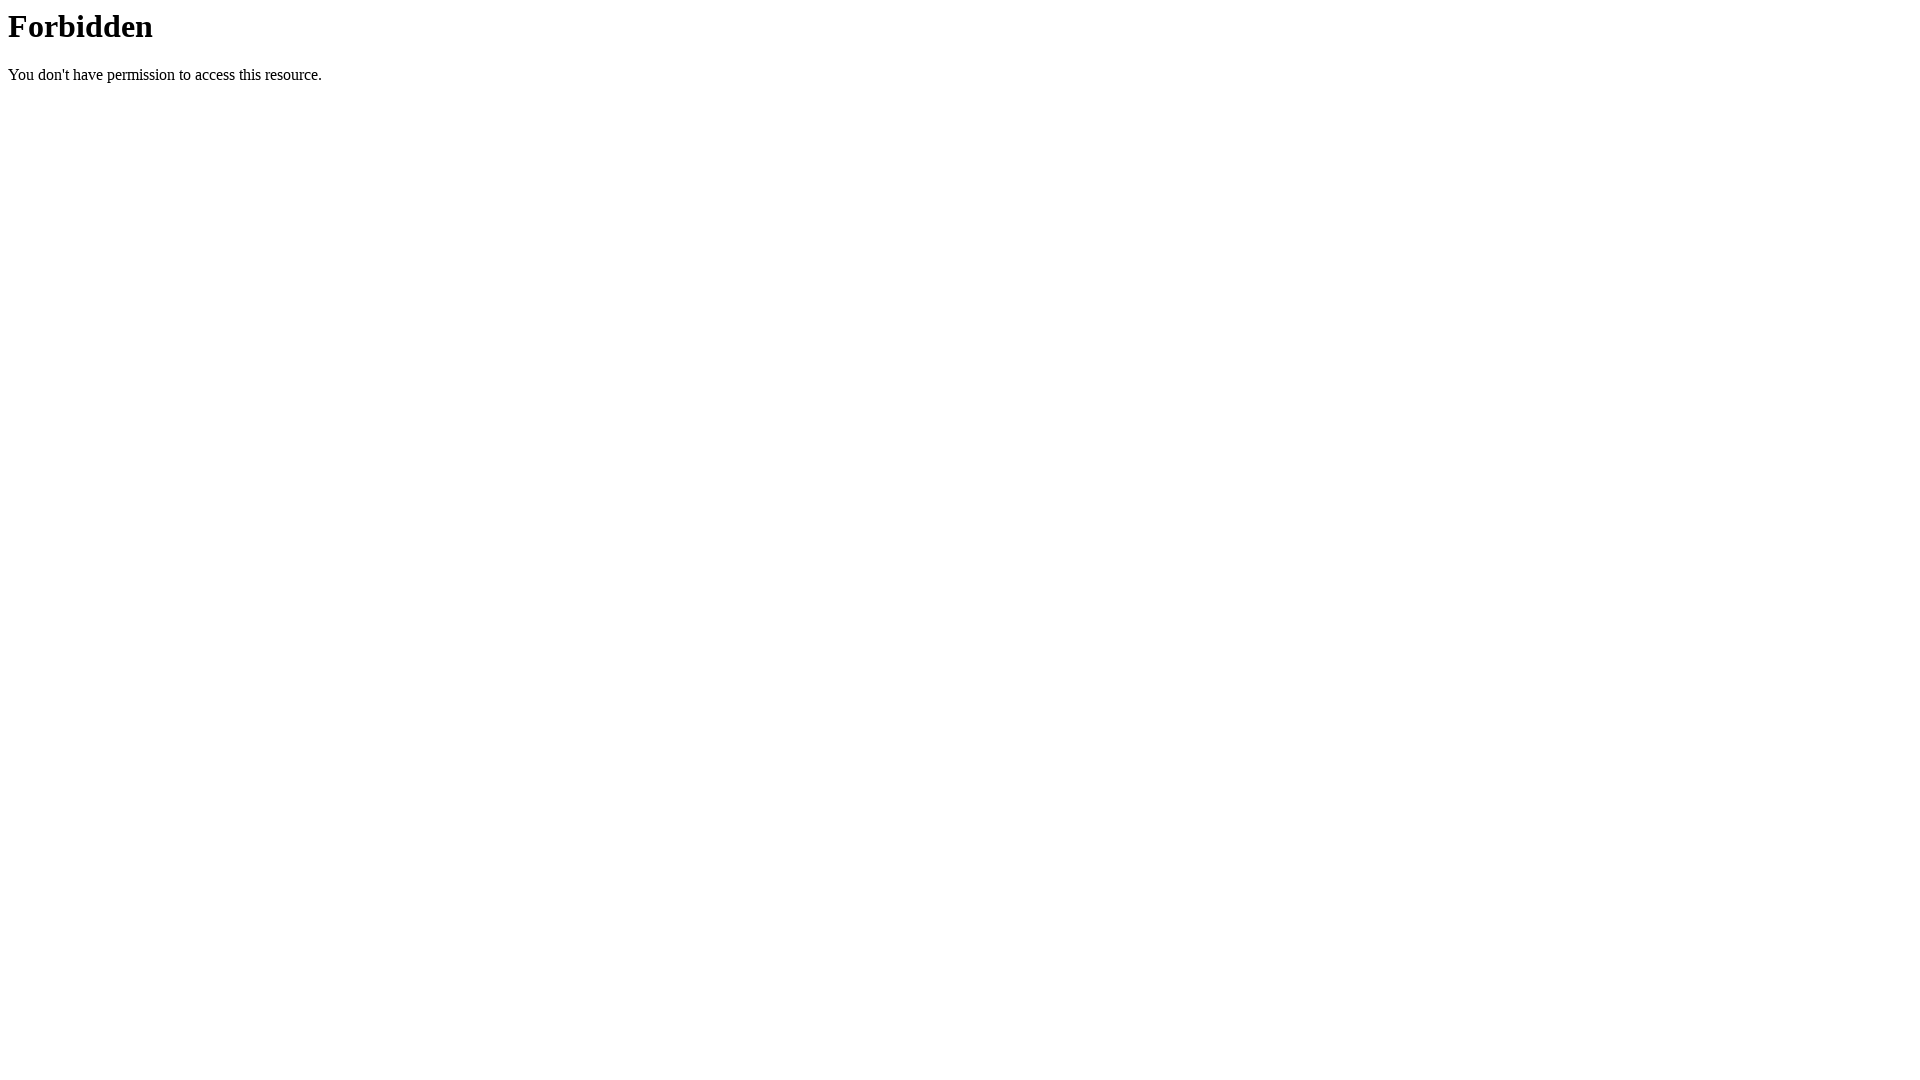